Tests dropdown selection functionality on LeafGround practice site by navigating to the dropdown page and selecting options by index, visible text, and value.

Starting URL: https://www.leafground.com/

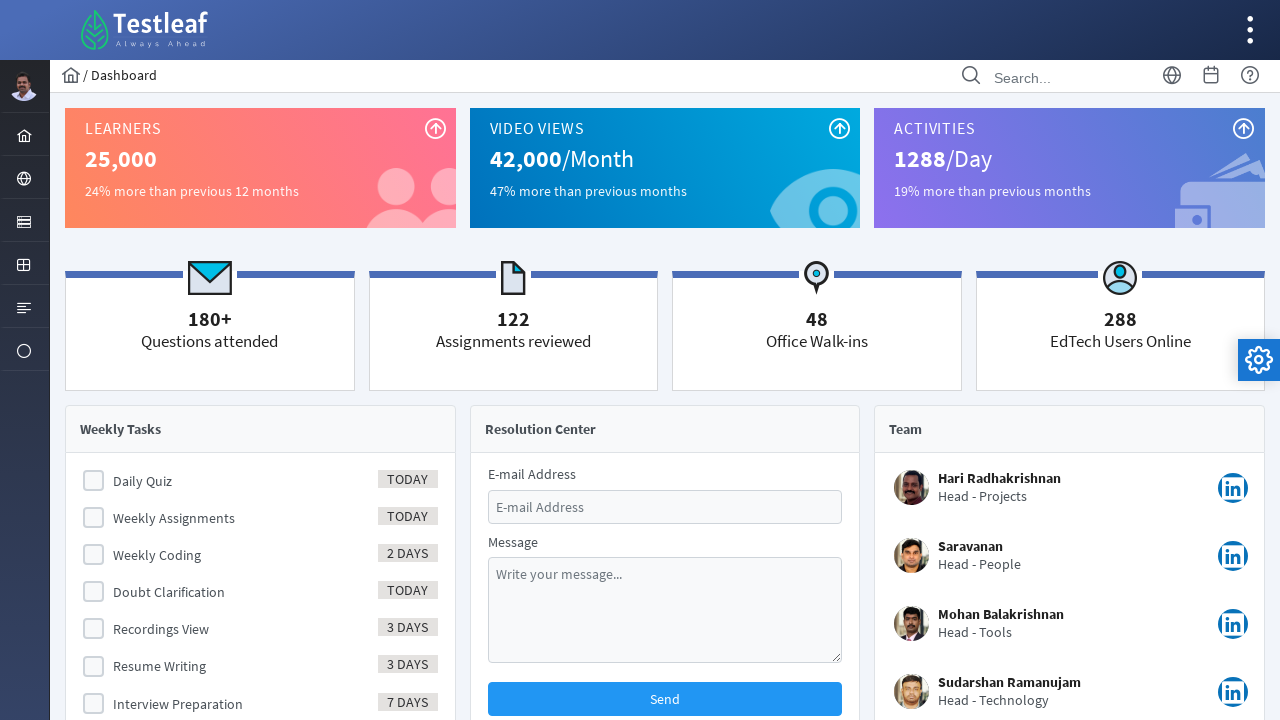

Clicked on server/components menu icon at (24, 222) on i.pi.pi-server.layout-menuitem-icon
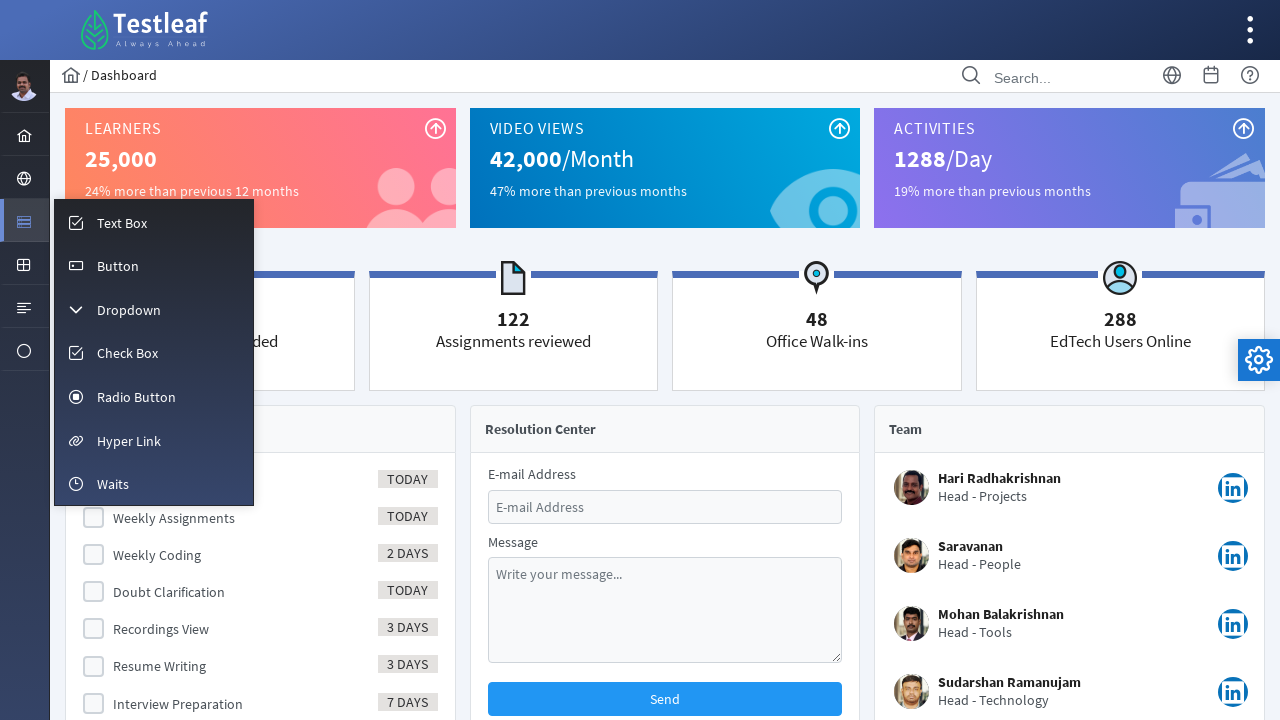

Dropdown menu item appeared in navigation
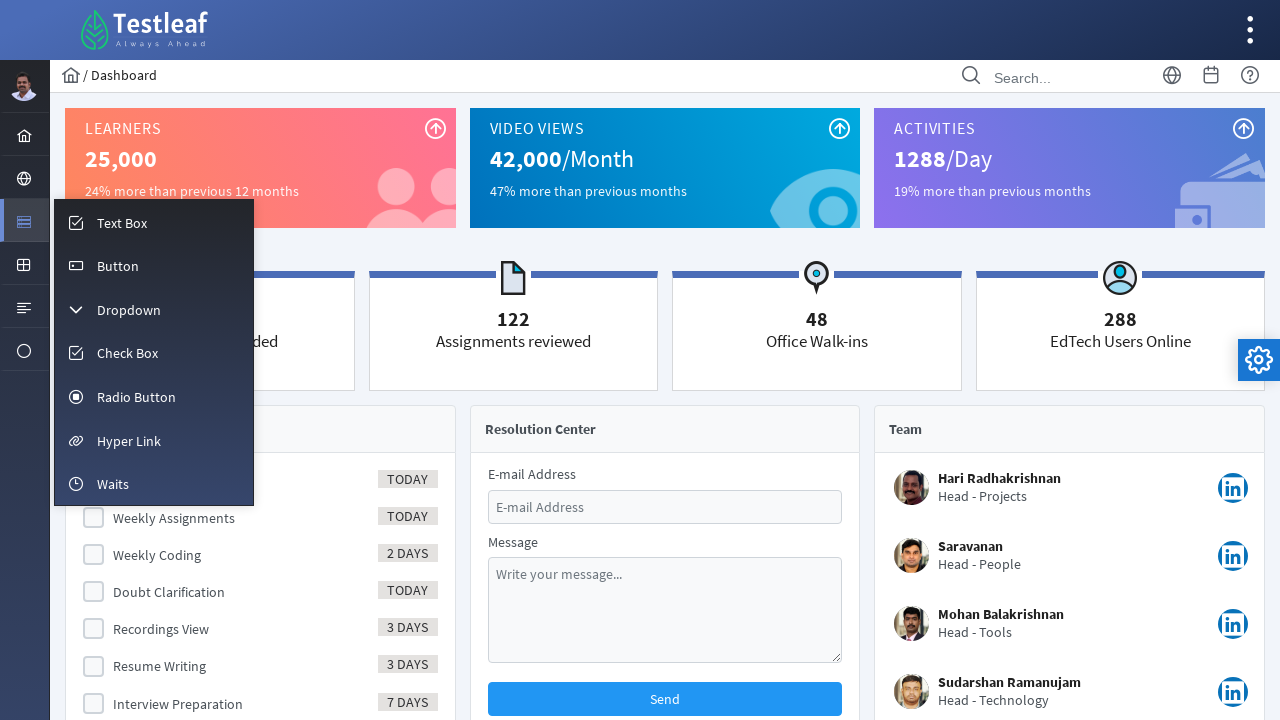

Clicked on dropdown menu item to navigate to dropdown page at (154, 309) on #menuform\:m_dropdown
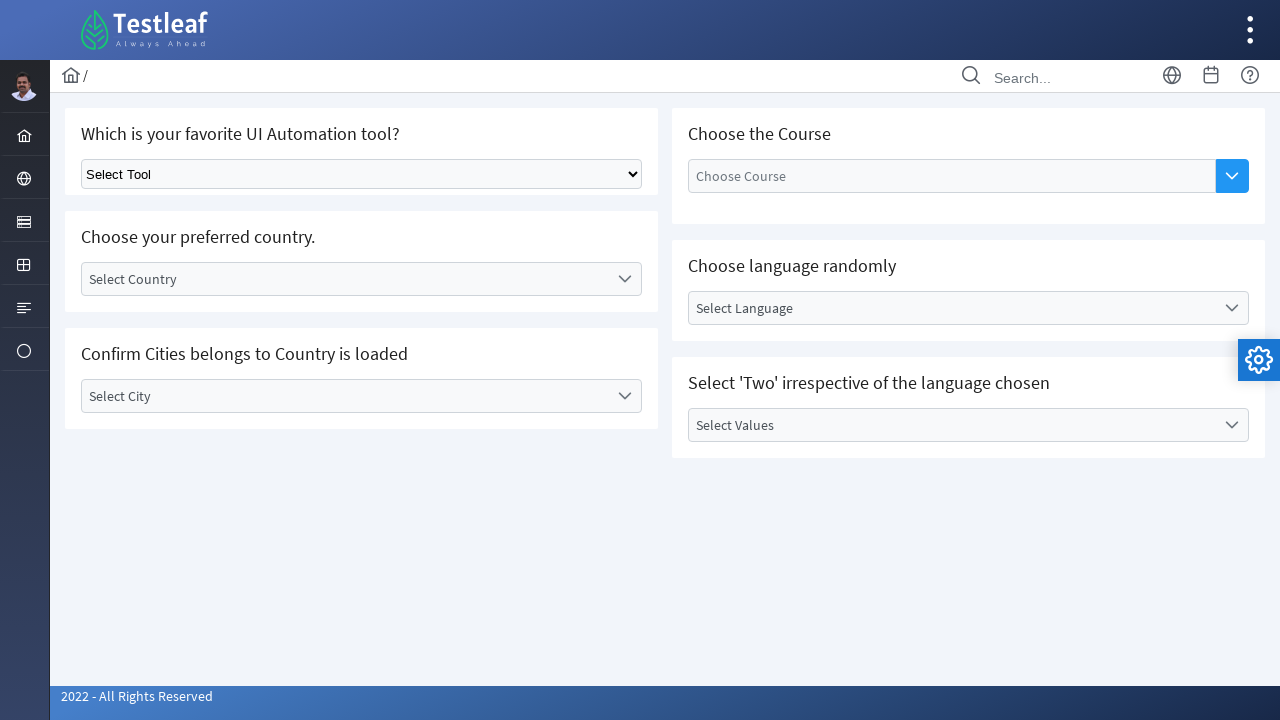

Dropdown page loaded with select element
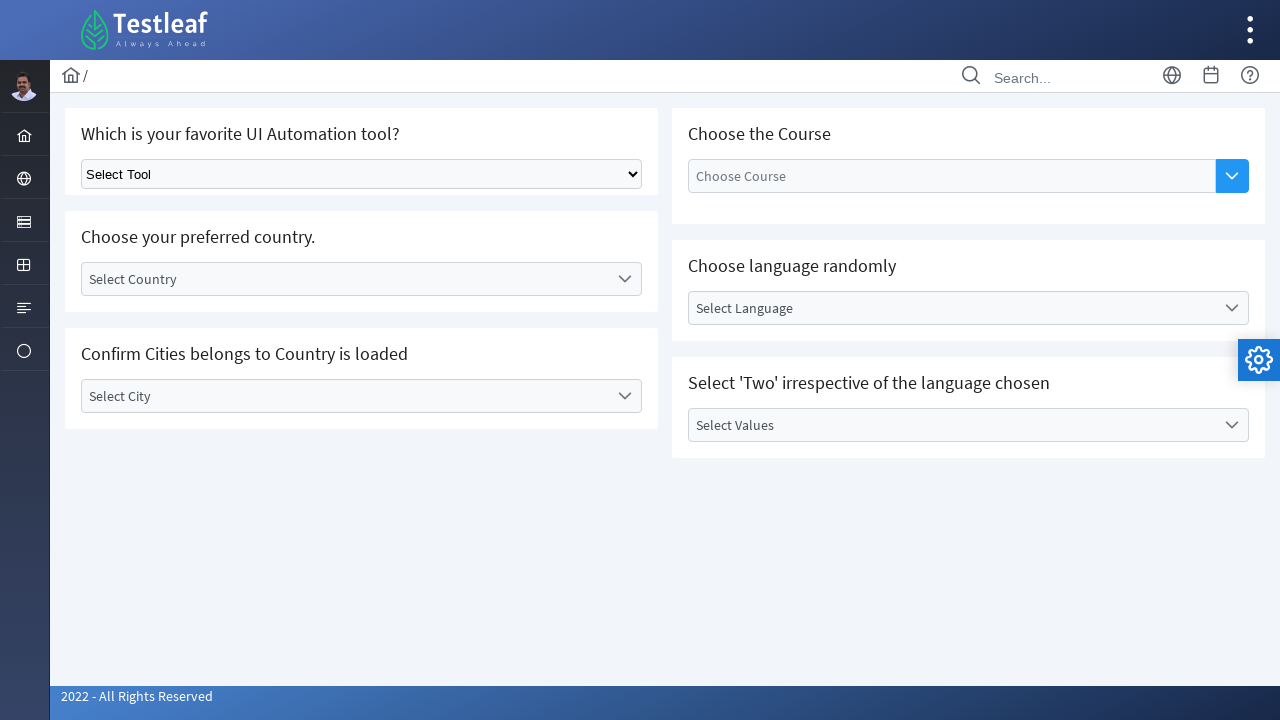

Selected dropdown option by index 1 (second option) on select.ui-selectonemenu
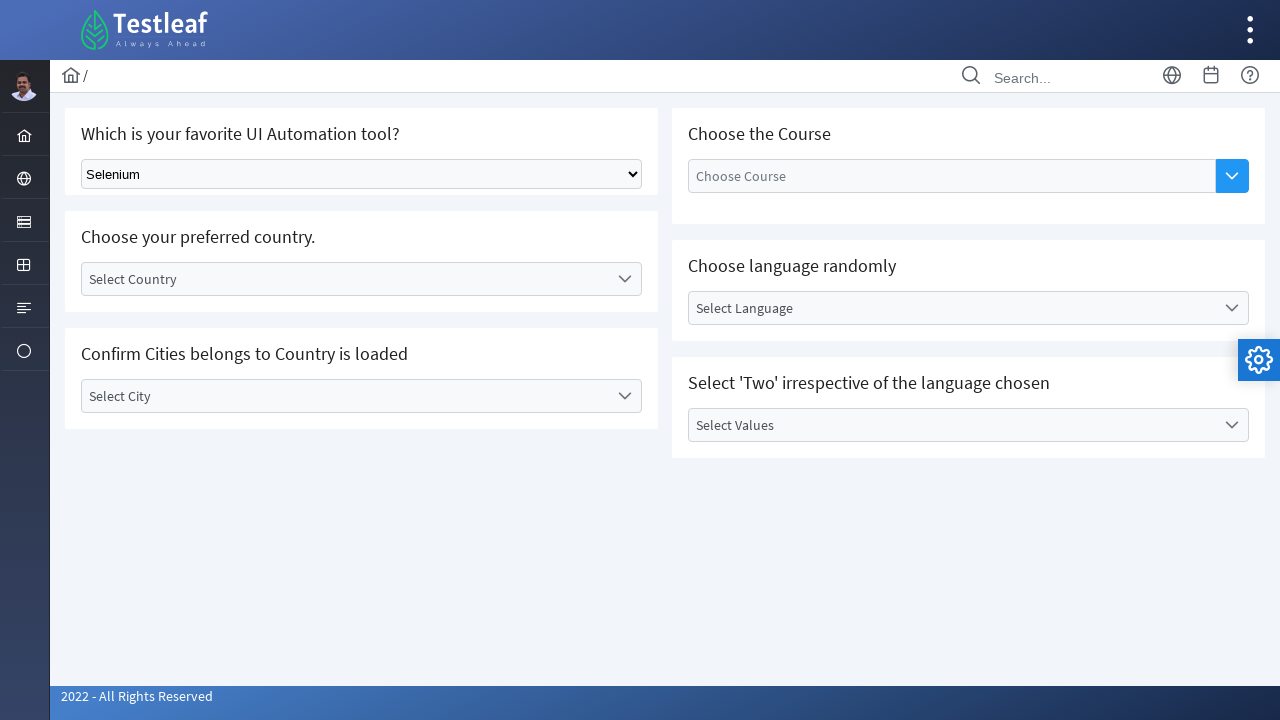

Selected dropdown option by visible text 'Cypress' on select.ui-selectonemenu
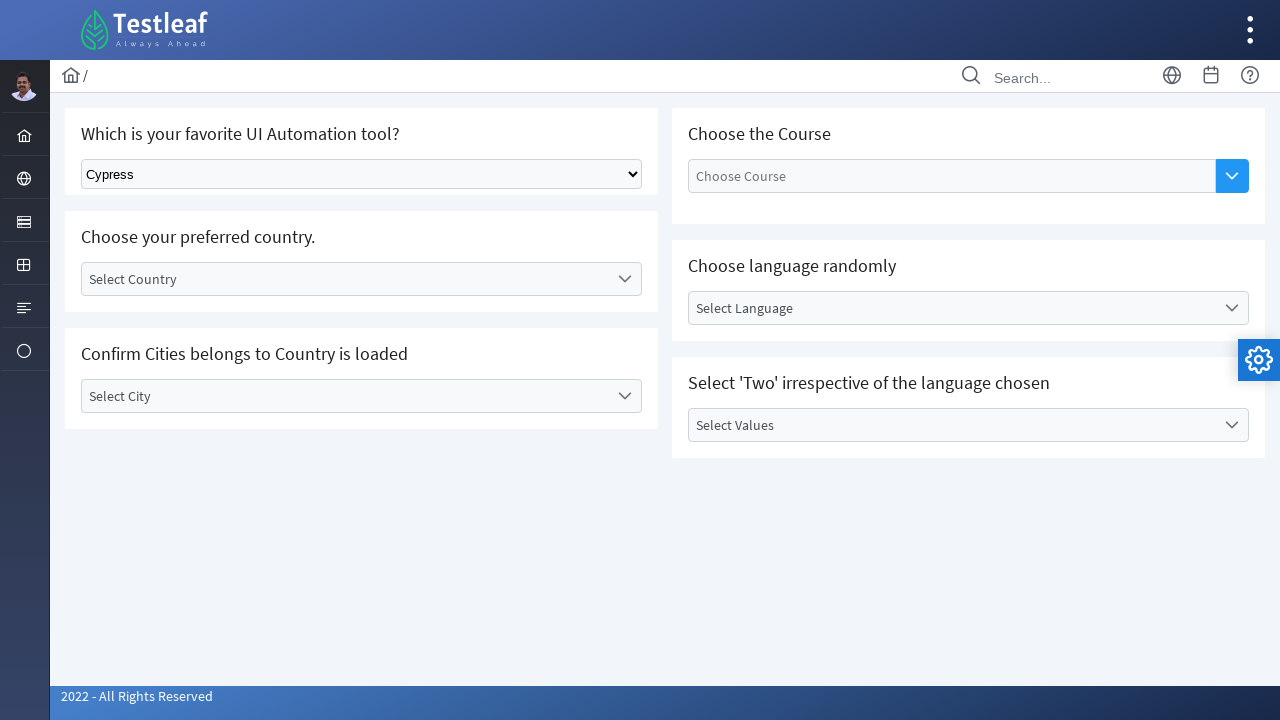

Selected dropdown option by value 'Puppeteer' on select.ui-selectonemenu
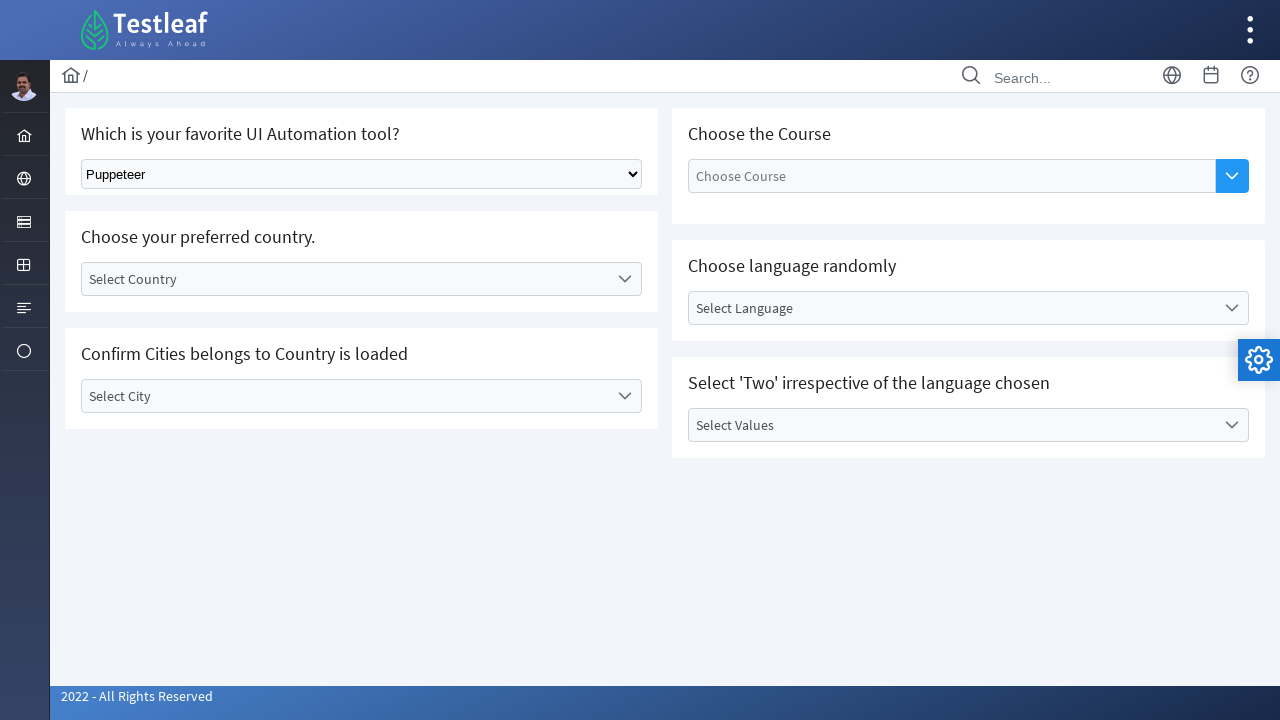

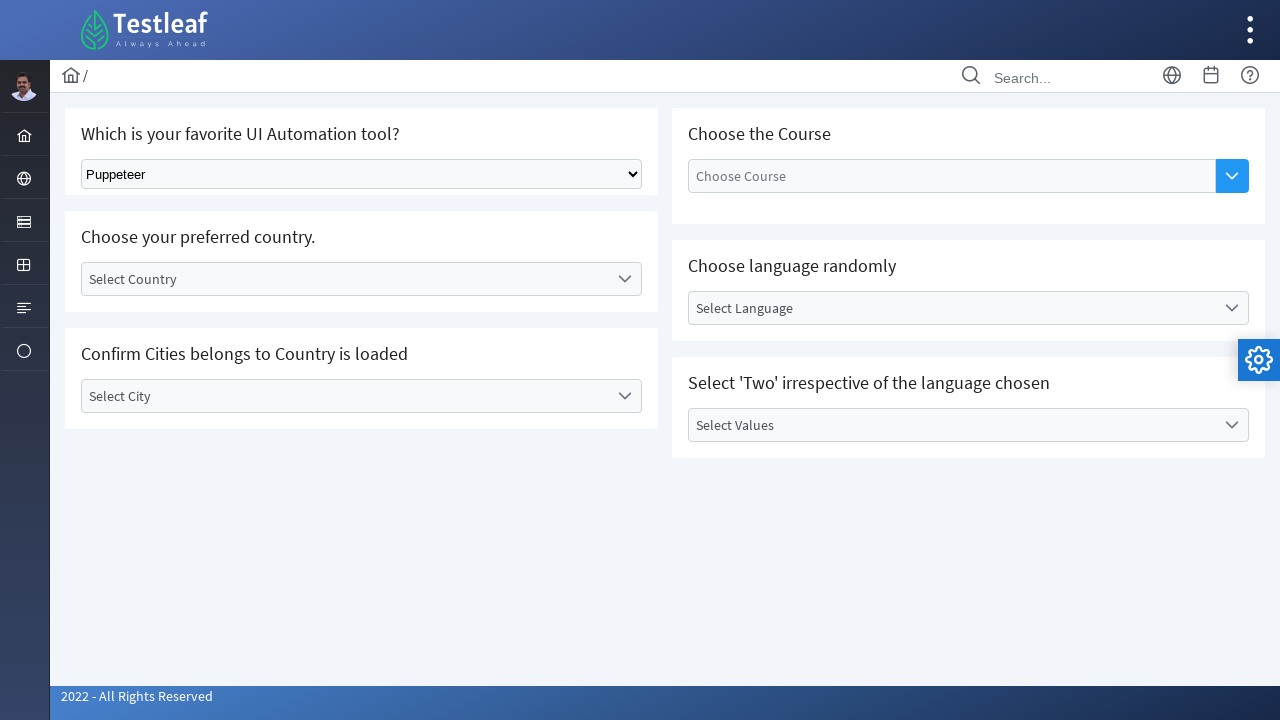